Navigates to a demo registration page and clicks the Submit button to test form submission behavior

Starting URL: https://demo.automationtesting.in/Register.html

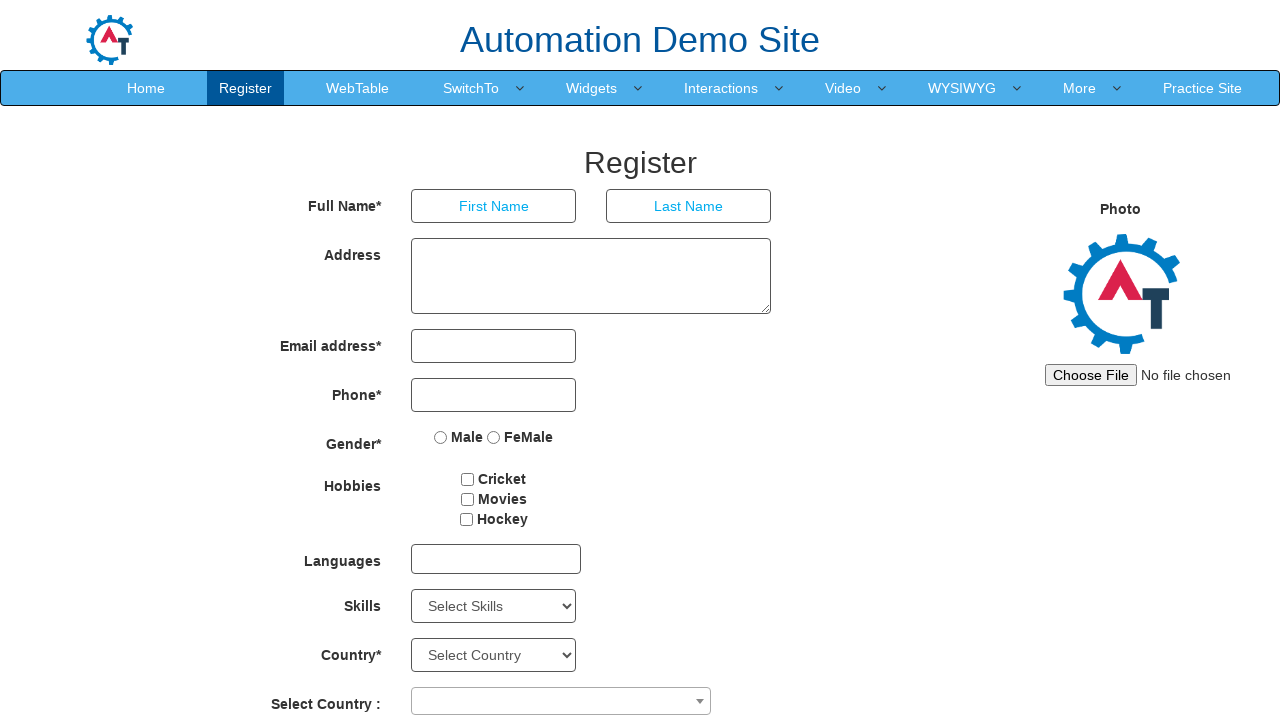

Clicked the Submit button on the registration form at (572, 623) on button[type='submit']
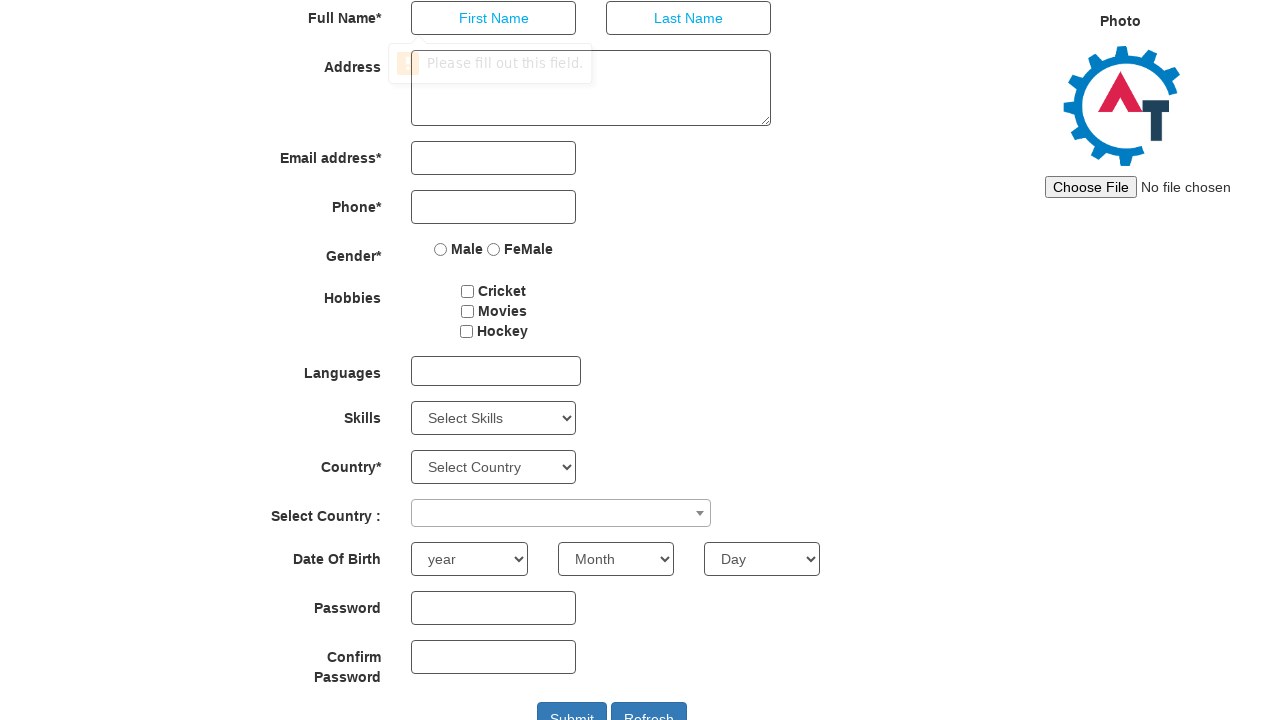

Waited 1 second to observe form submission result
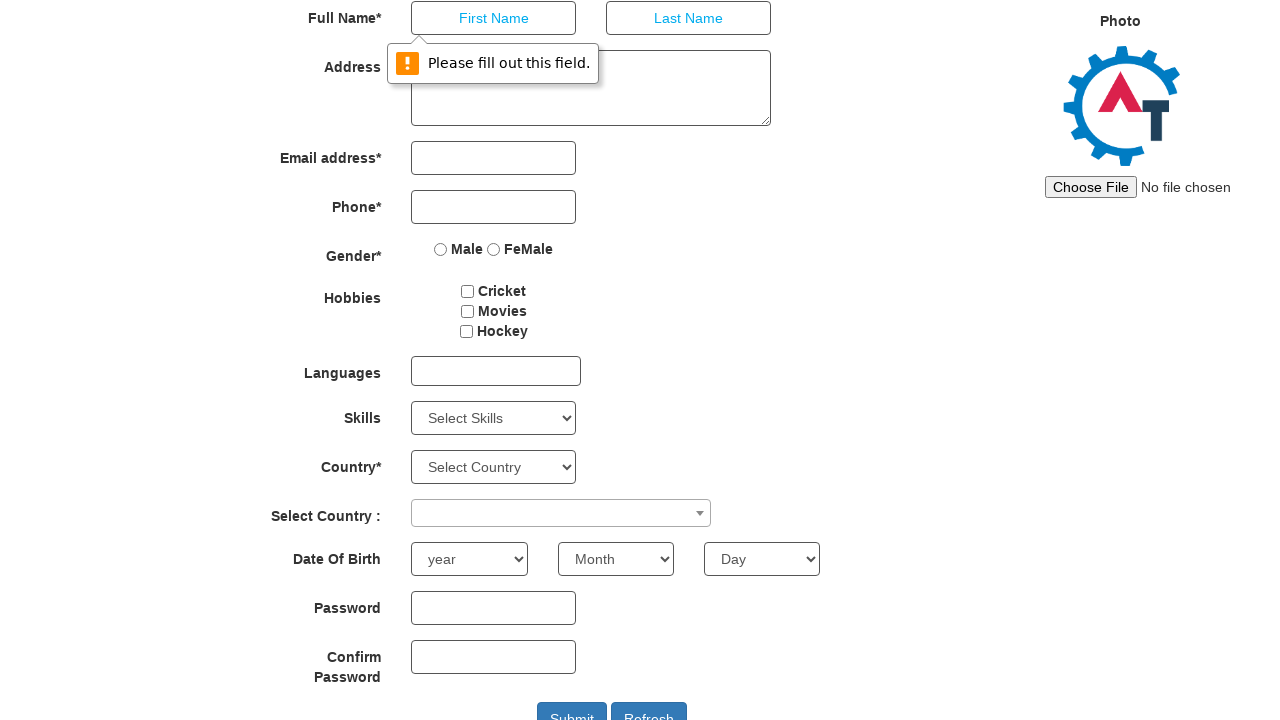

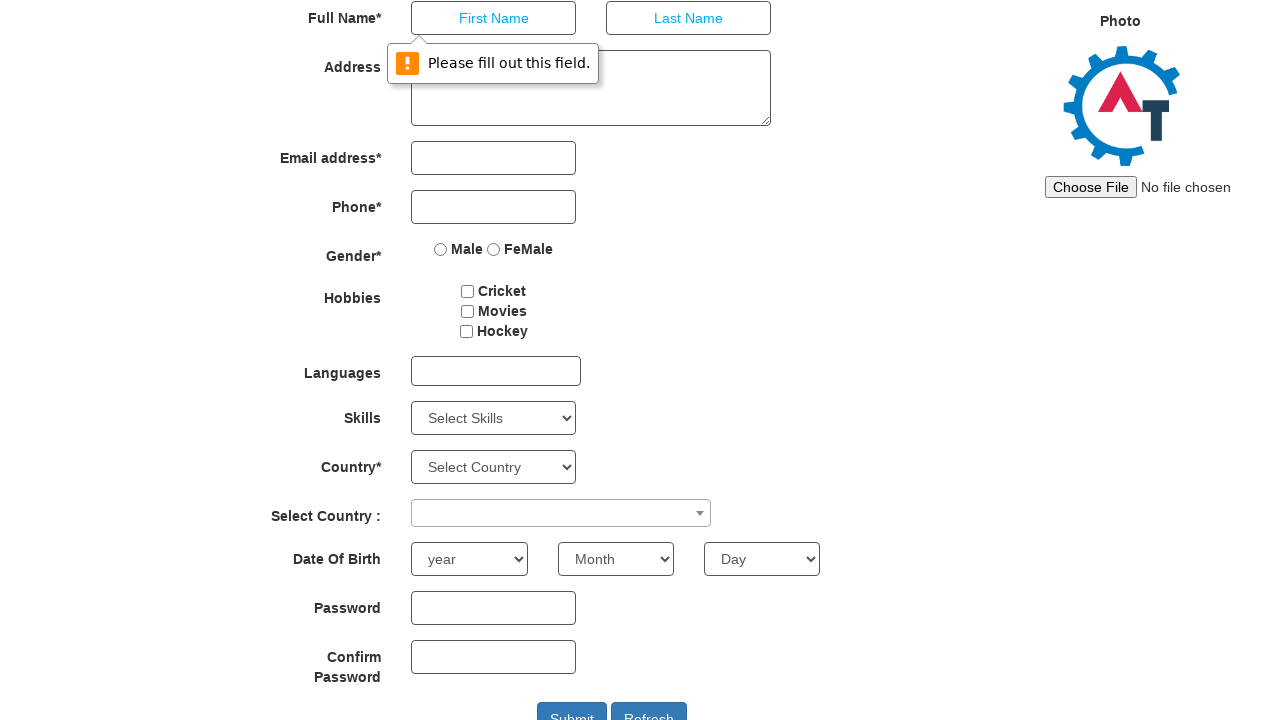